Tests train search functionality on erail.in by entering departure and arrival stations, then waits for and verifies train results are displayed

Starting URL: https://erail.in/

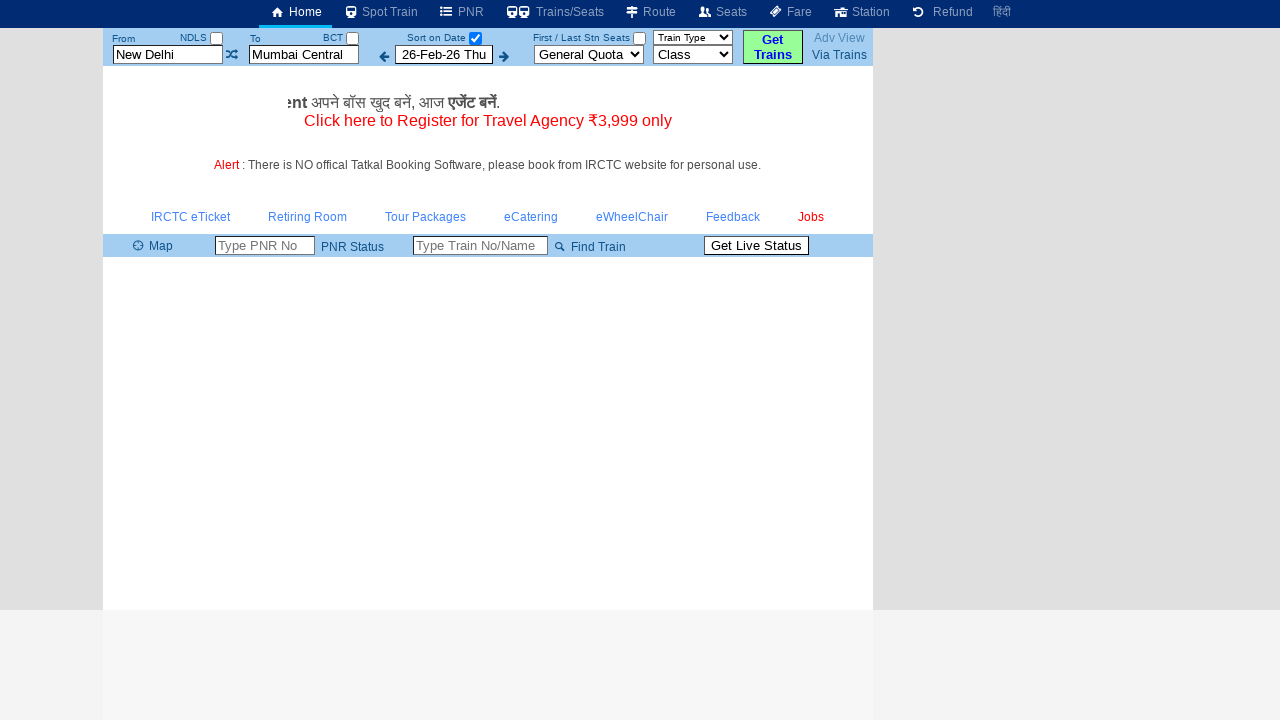

Unchecked the date-only checkbox at (475, 38) on input#chkSelectDateOnly
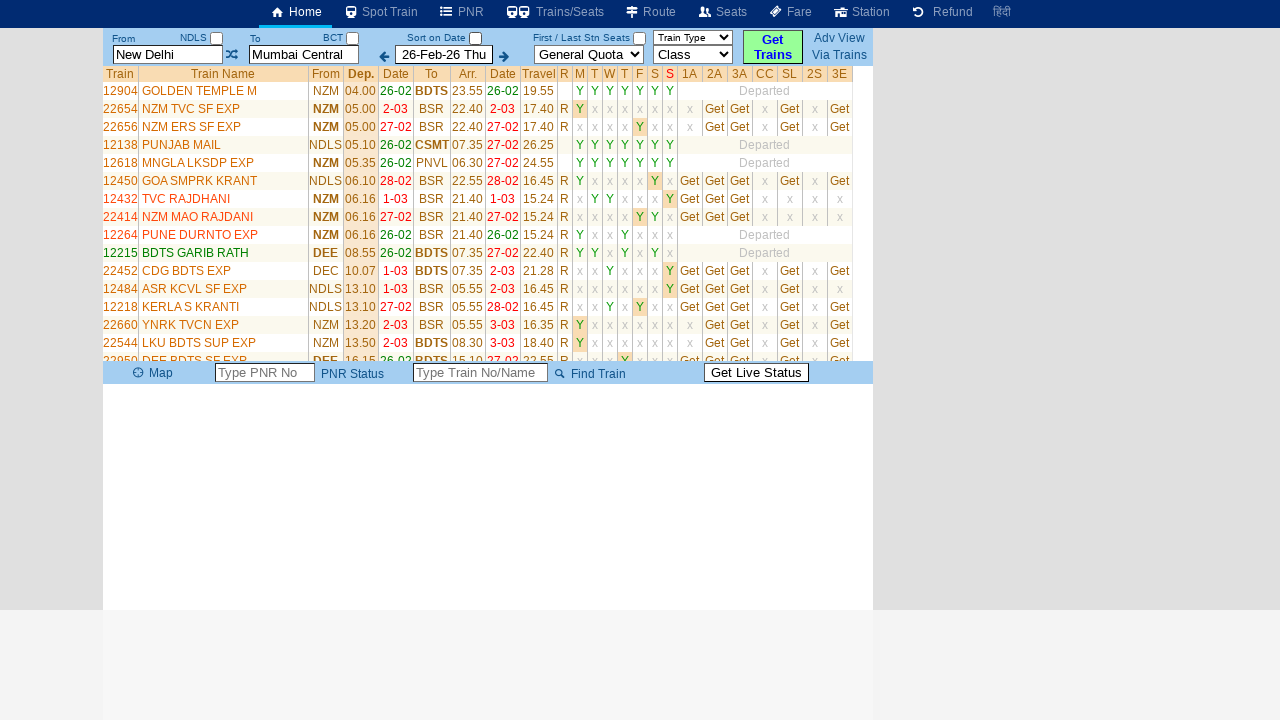

Clicked on departure station field at (168, 54) on input#txtStationFrom
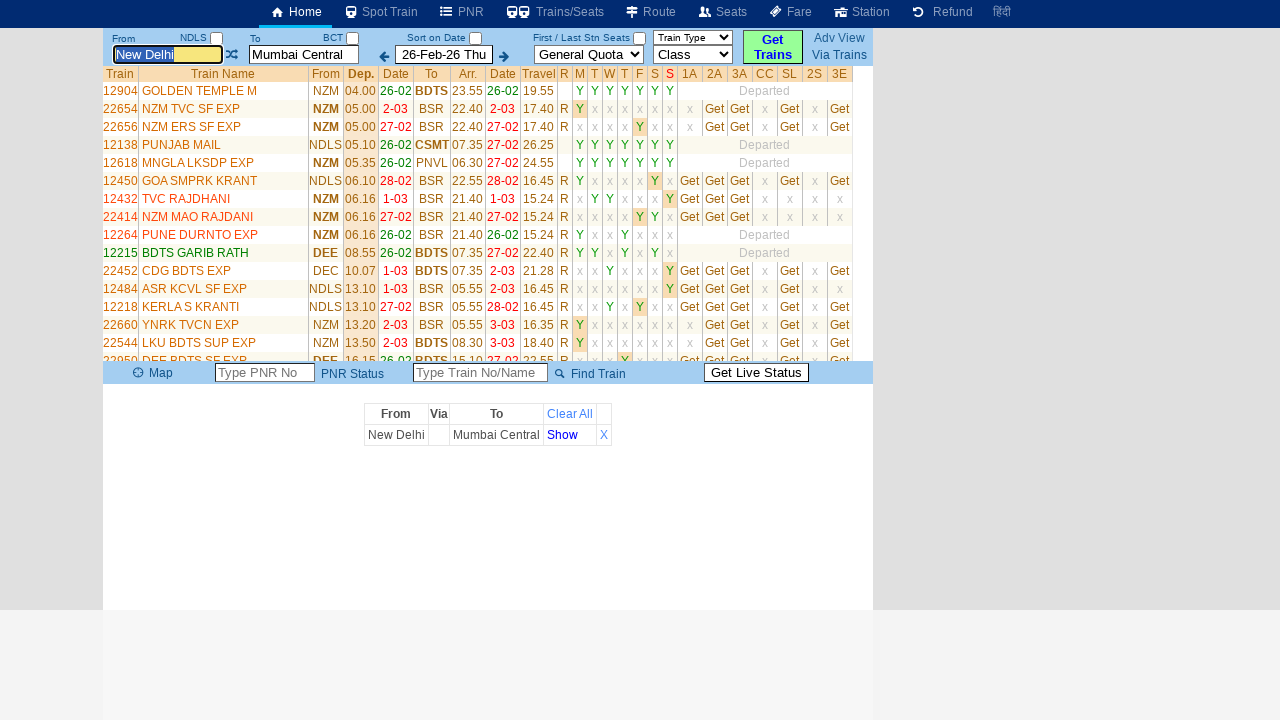

Cleared departure station field on input#txtStationFrom
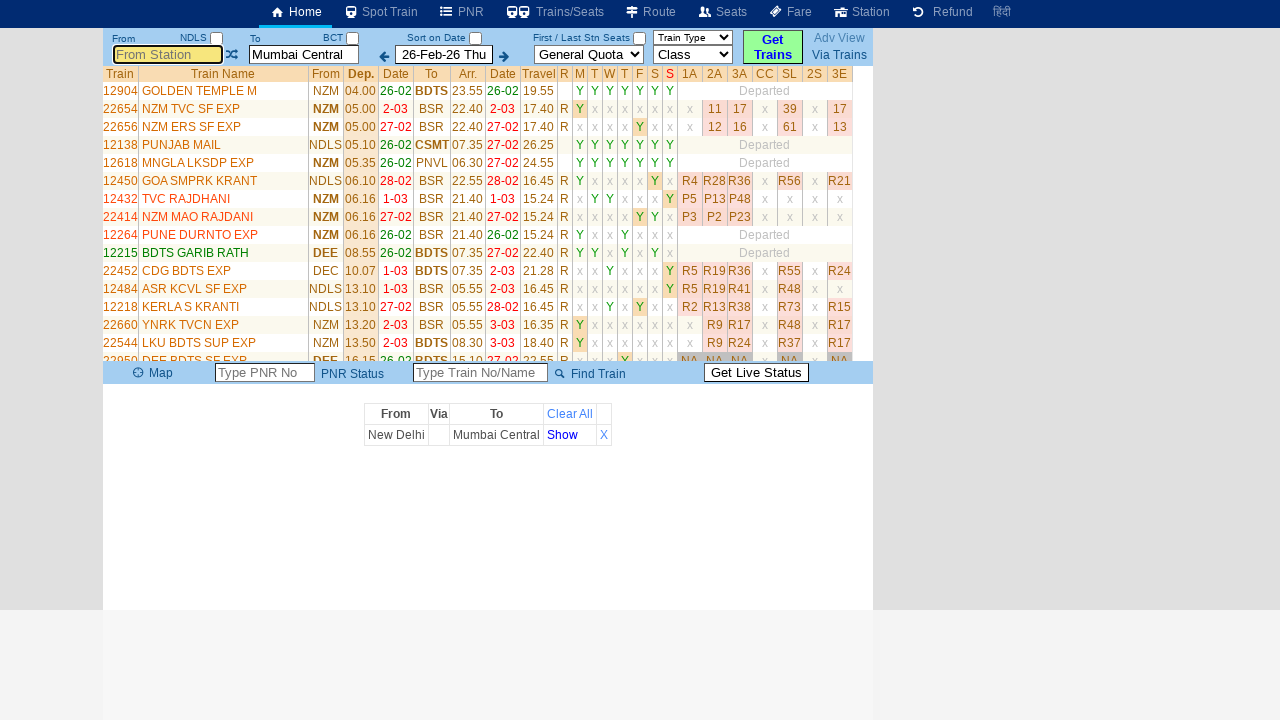

Entered 'MSB' as departure station on input#txtStationFrom
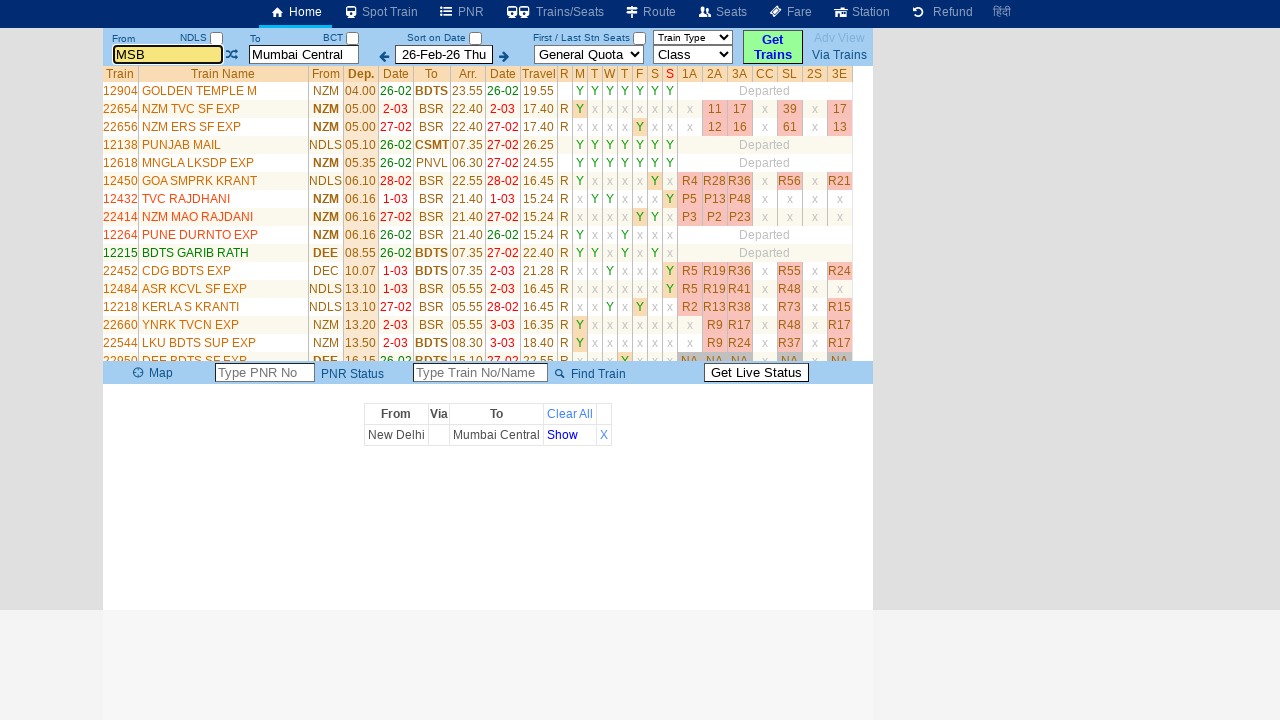

Pressed Enter to confirm departure station on input#txtStationFrom
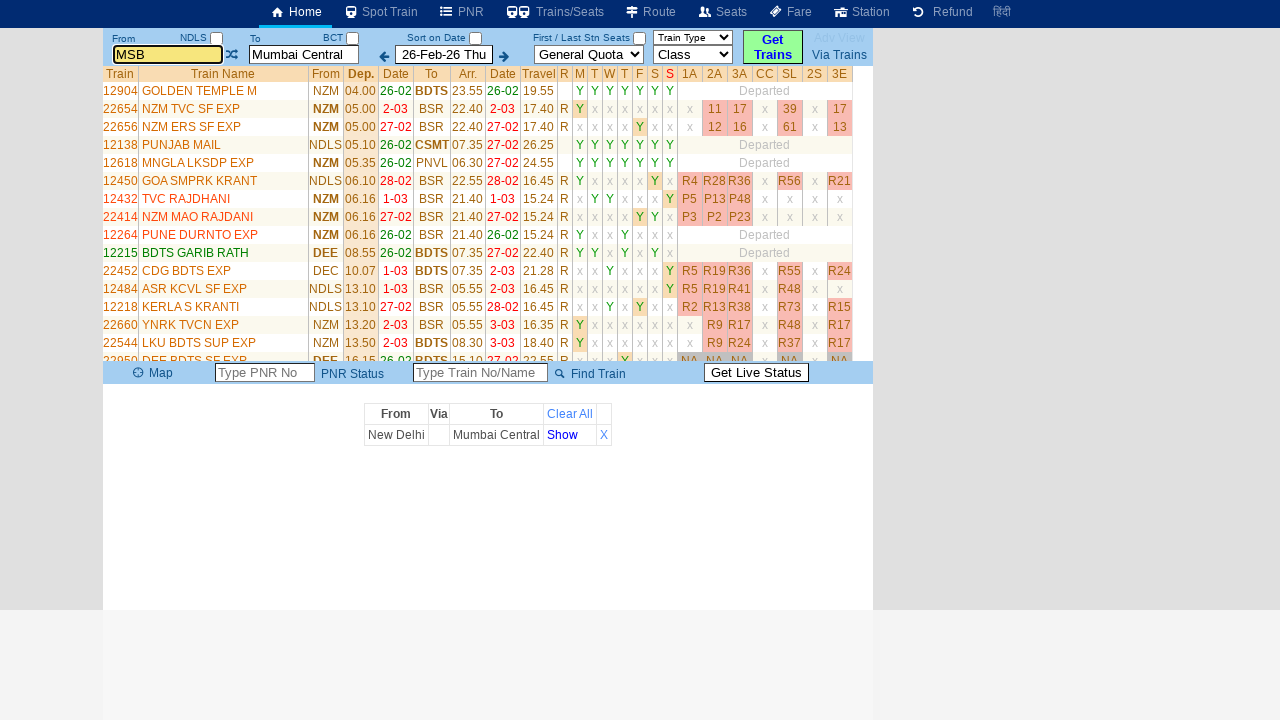

Clicked on arrival station field at (304, 54) on input#txtStationTo
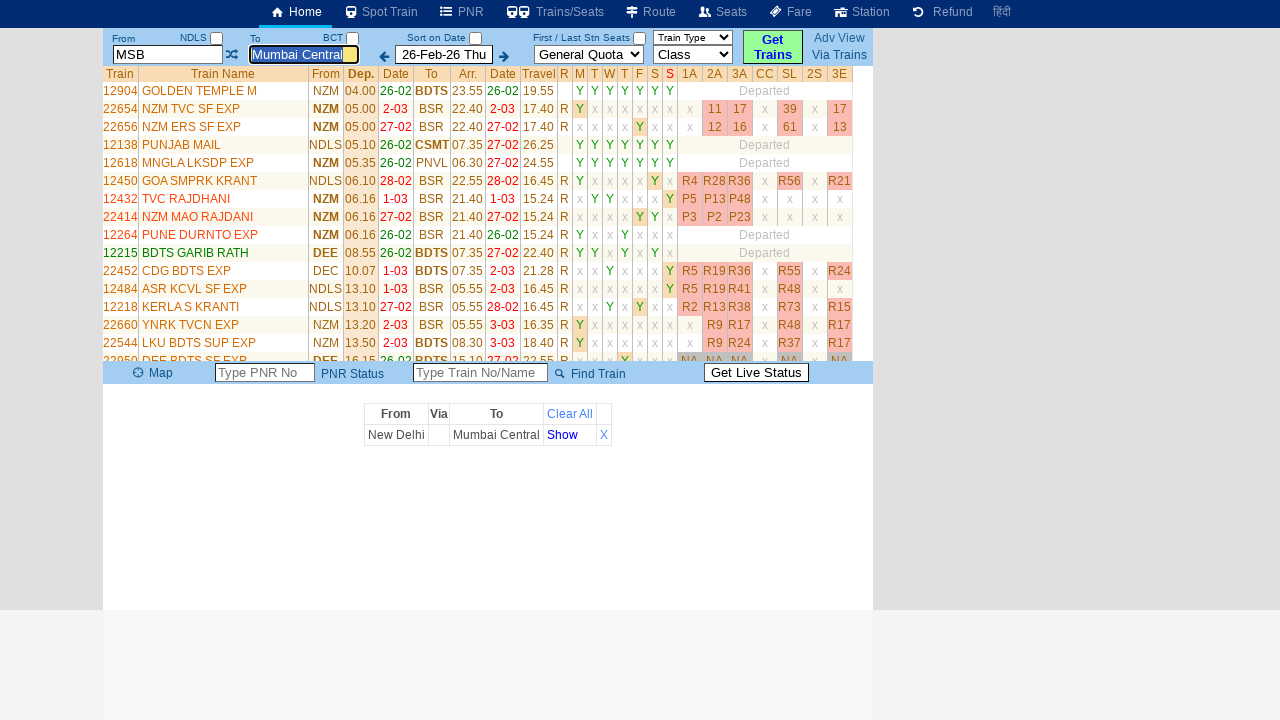

Cleared arrival station field on input#txtStationTo
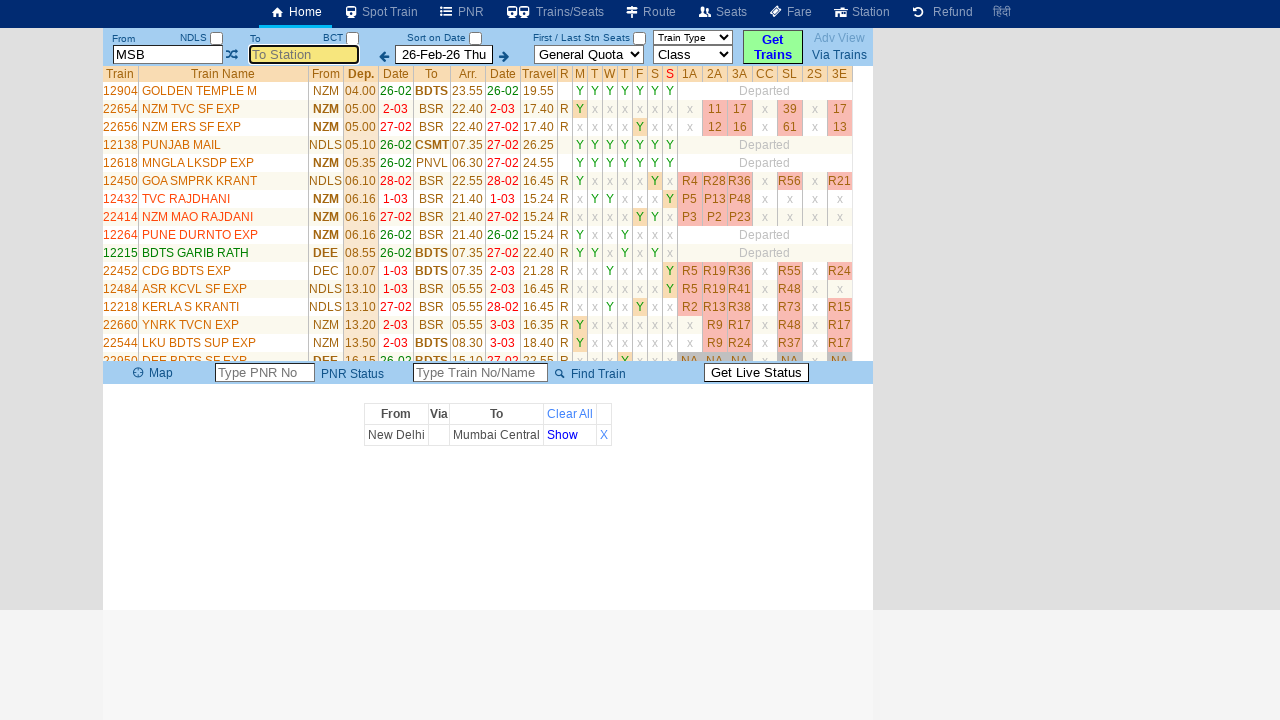

Entered 'Bengaluru' as arrival station on input#txtStationTo
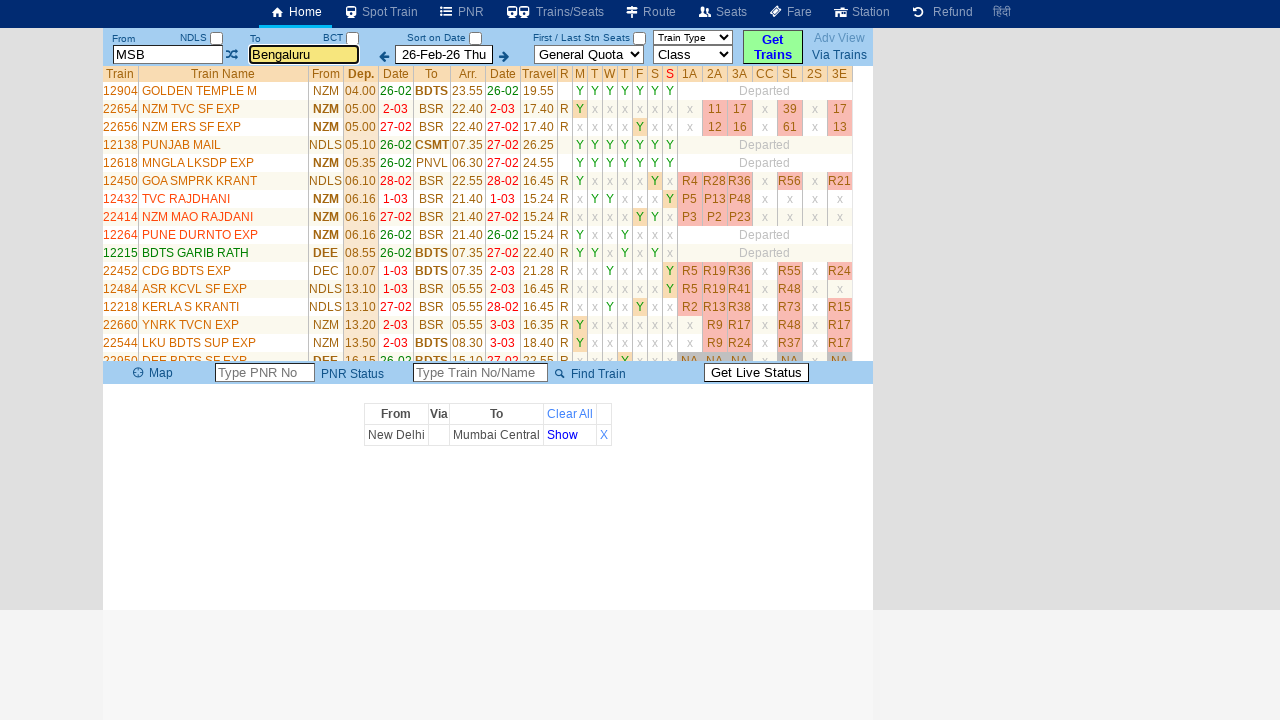

Pressed Enter to confirm arrival station on input#txtStationTo
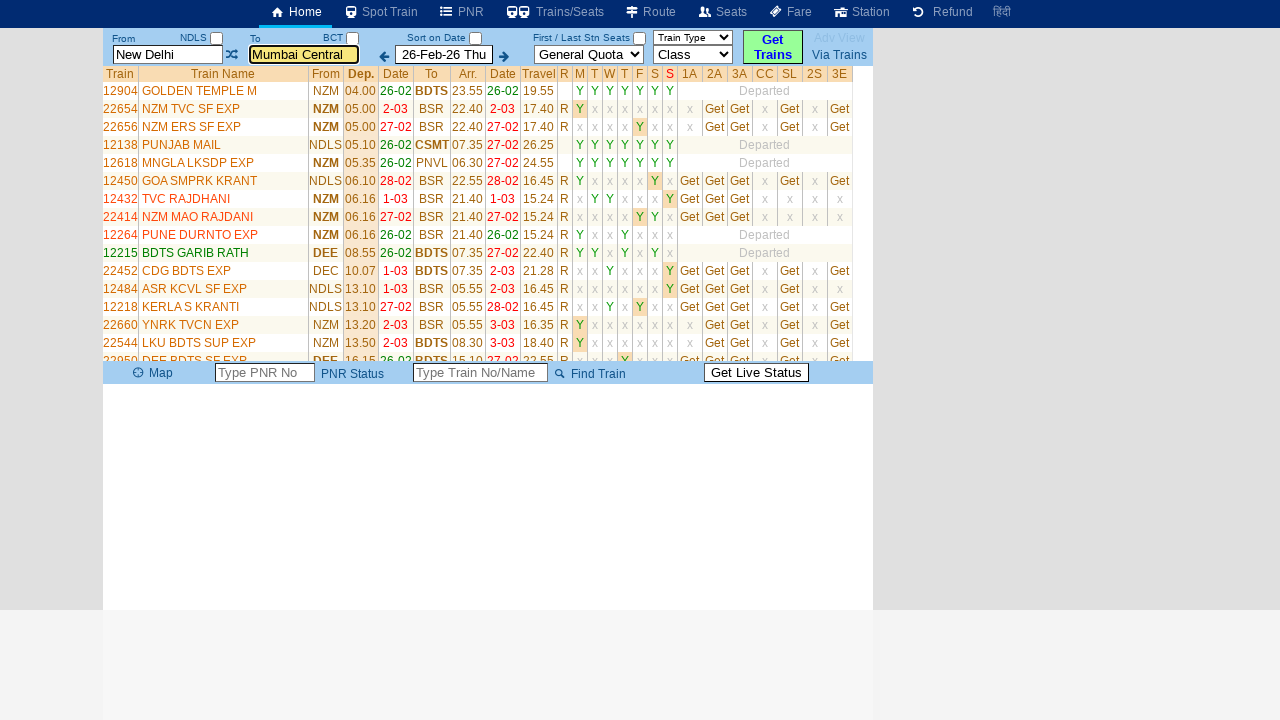

Train results table loaded successfully
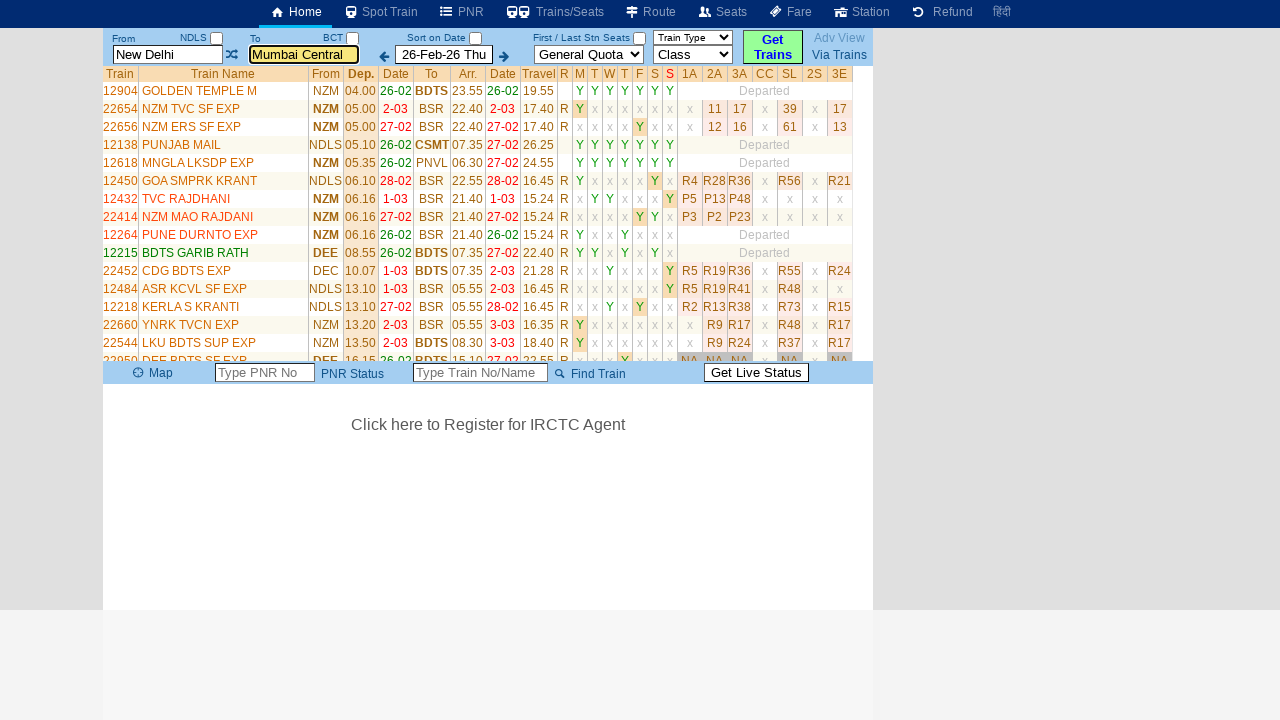

Located train results rows
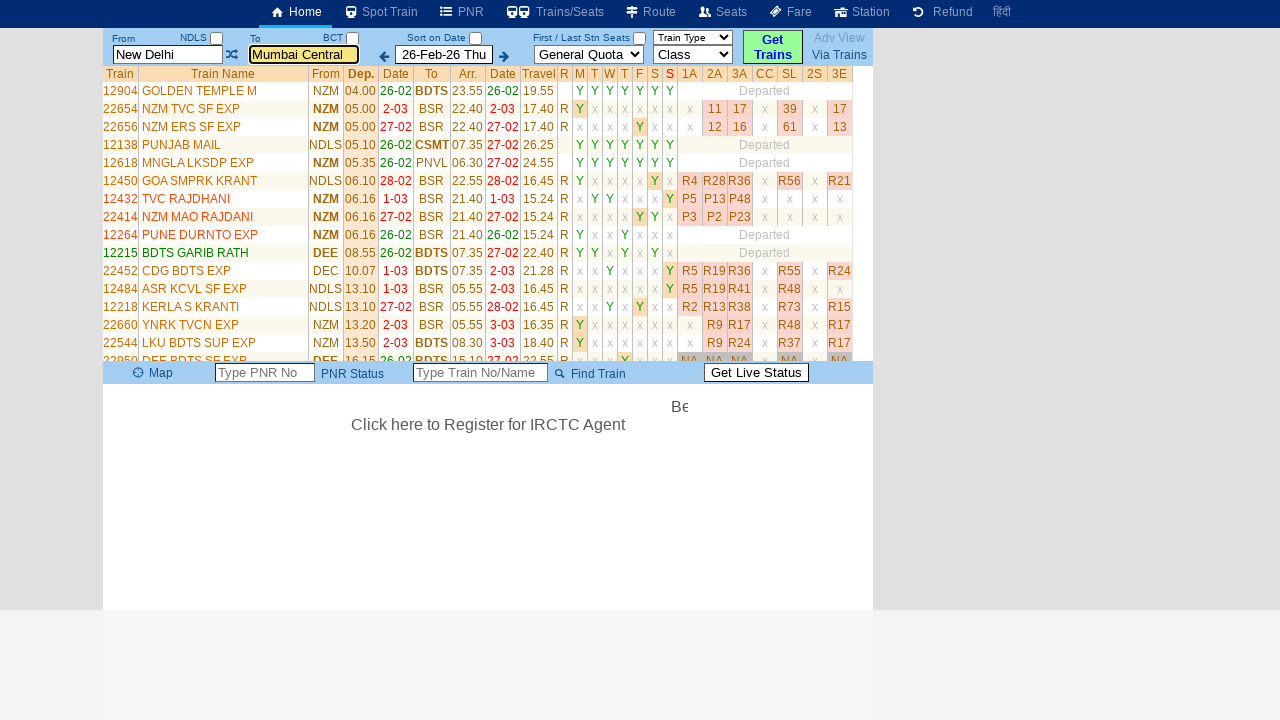

Verified that train results are displayed (count > 0)
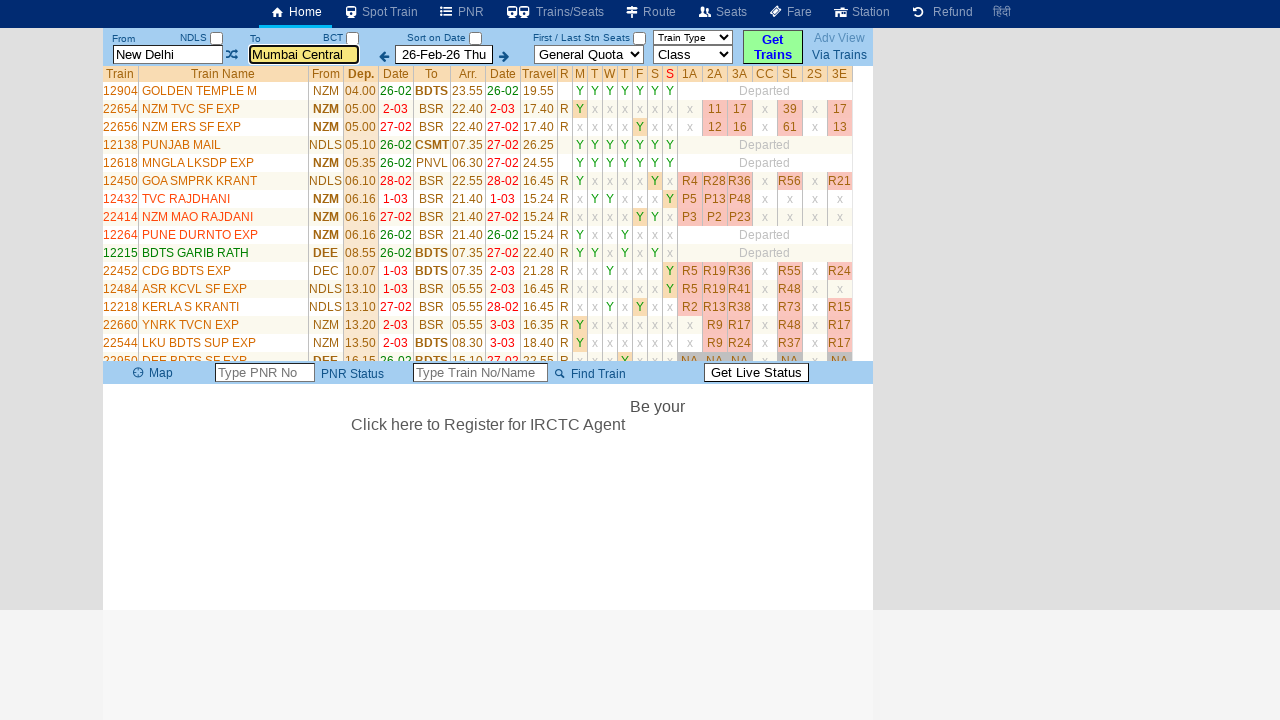

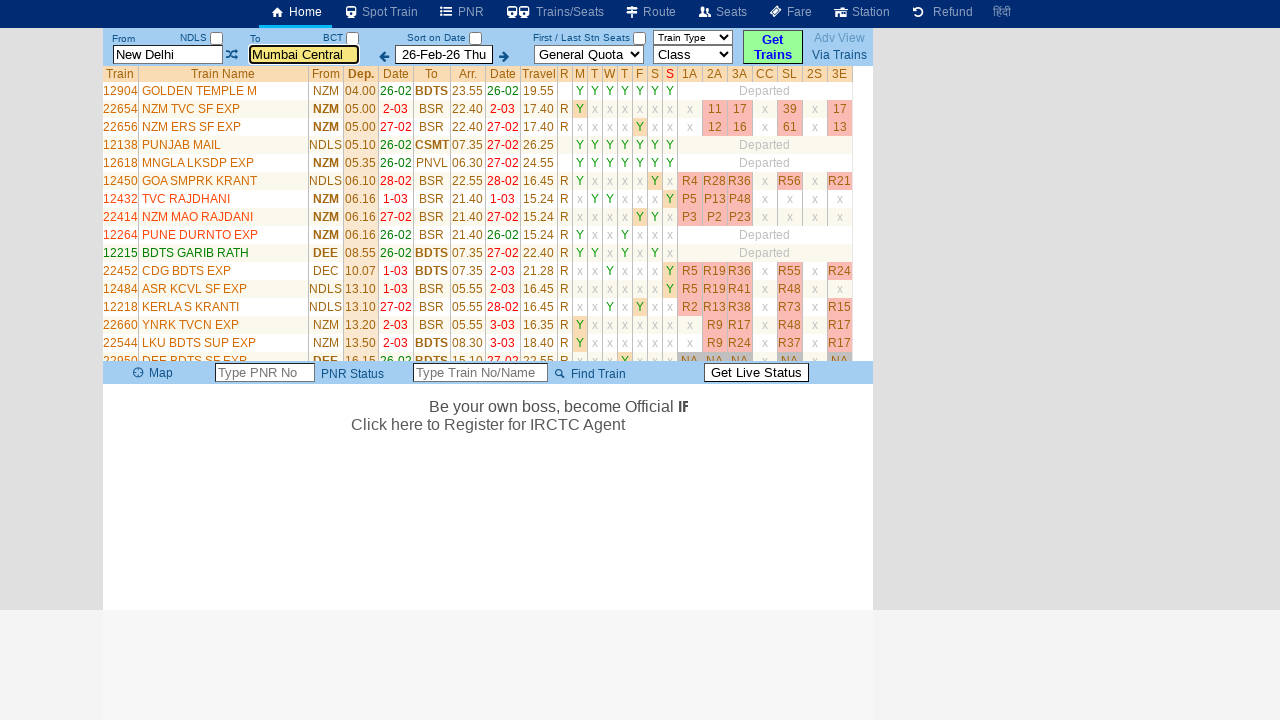